Tests window switching functionality by opening a new tab, switching to it, verifying content, then switching back to the original window

Starting URL: https://formy-project.herokuapp.com/switch-window

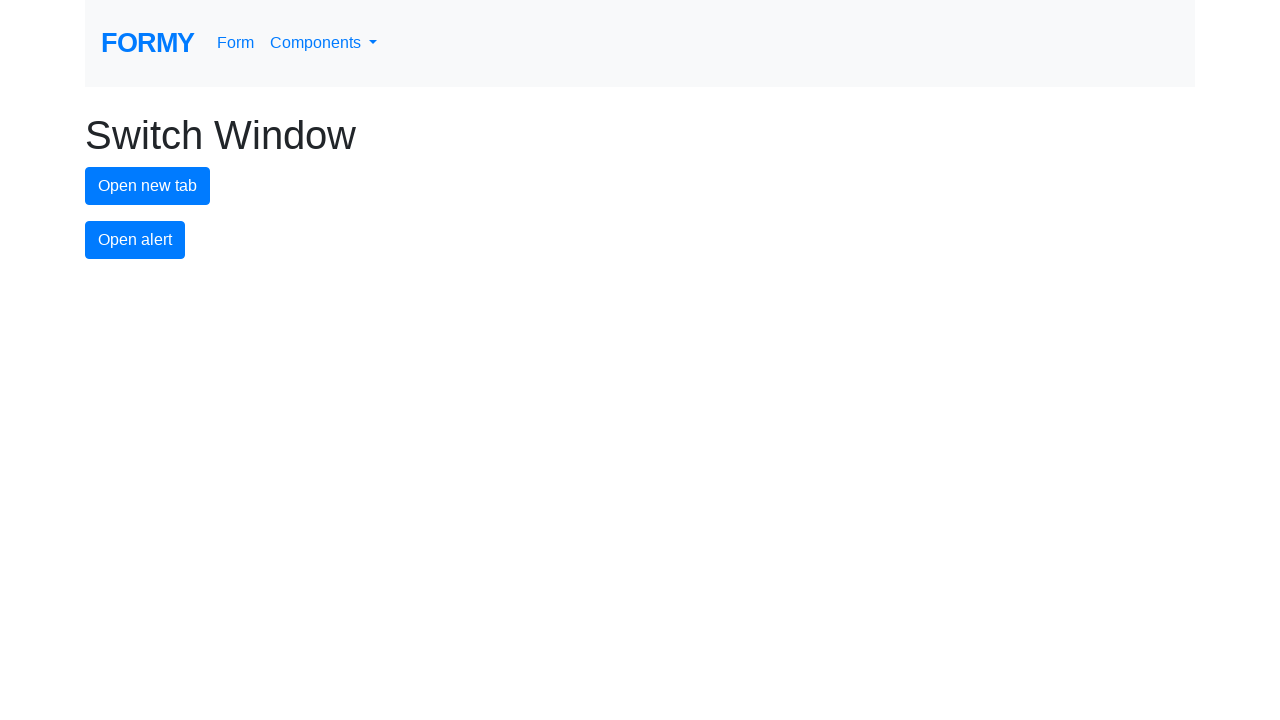

Clicked button to open new tab at (148, 186) on button#new-tab-button
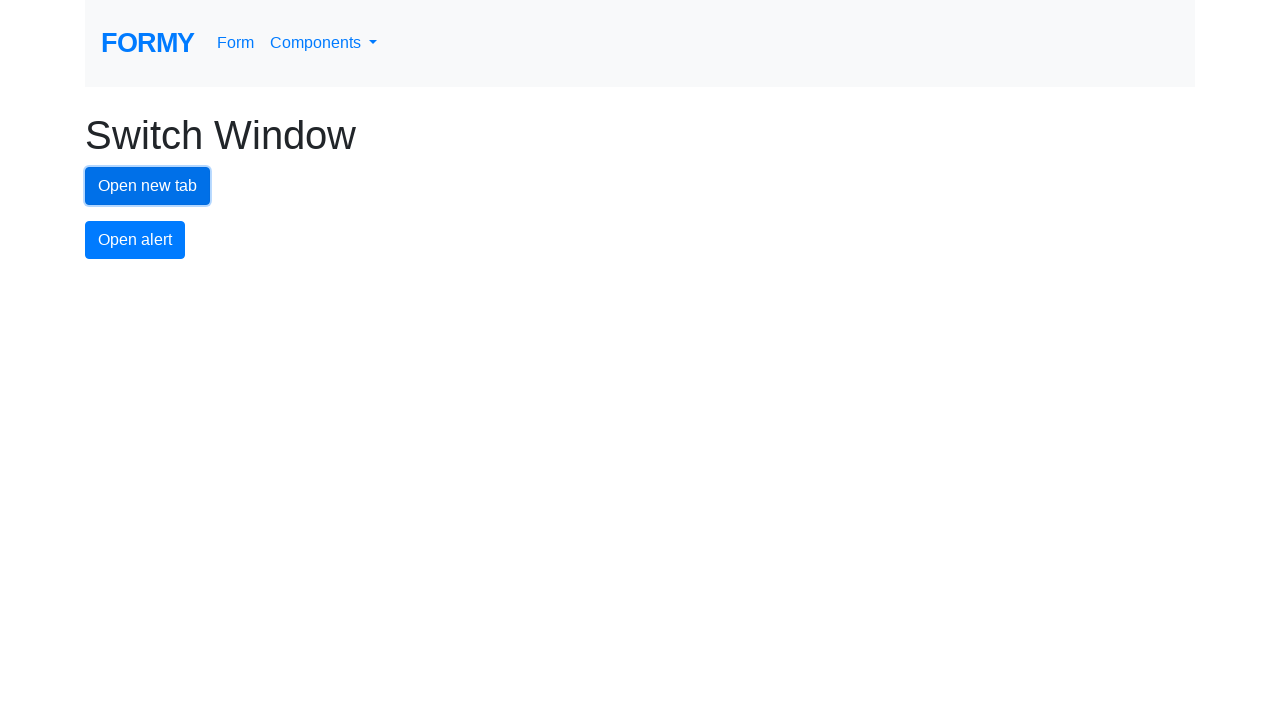

Clicked button to open new tab and captured new page context at (148, 186) on button#new-tab-button
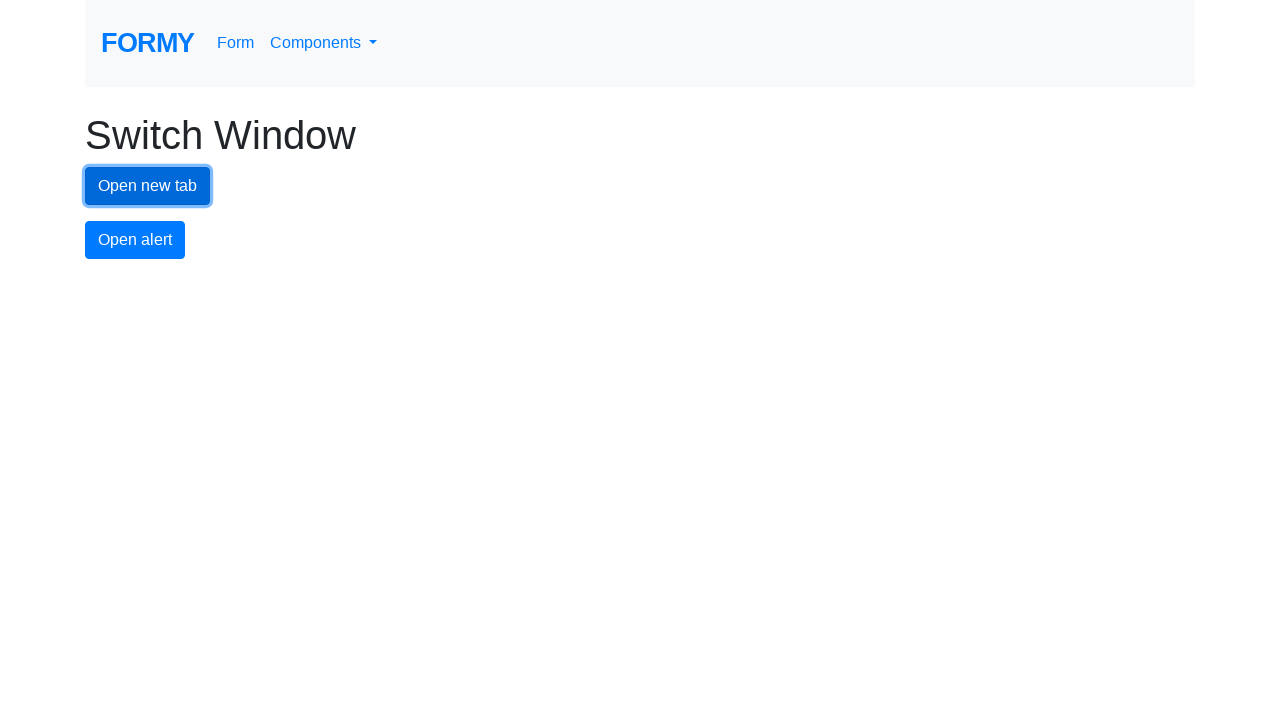

Switched to newly opened tab
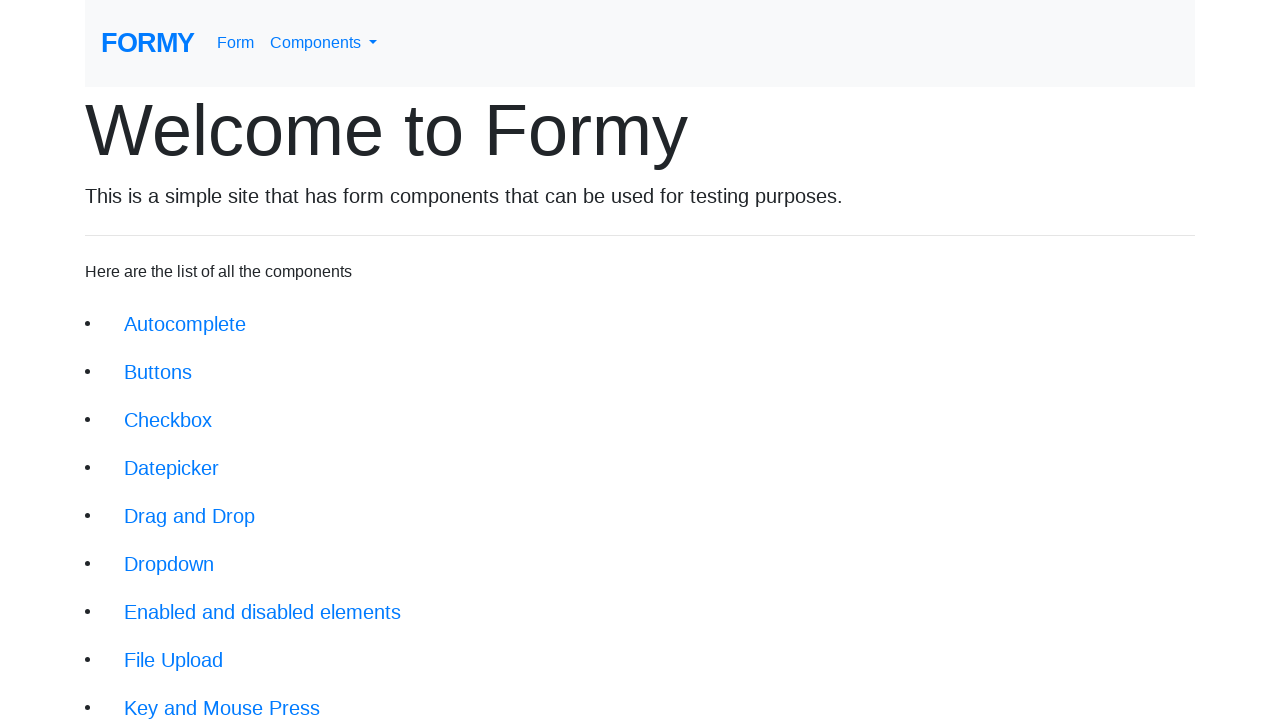

Waited for welcome heading to load in new tab
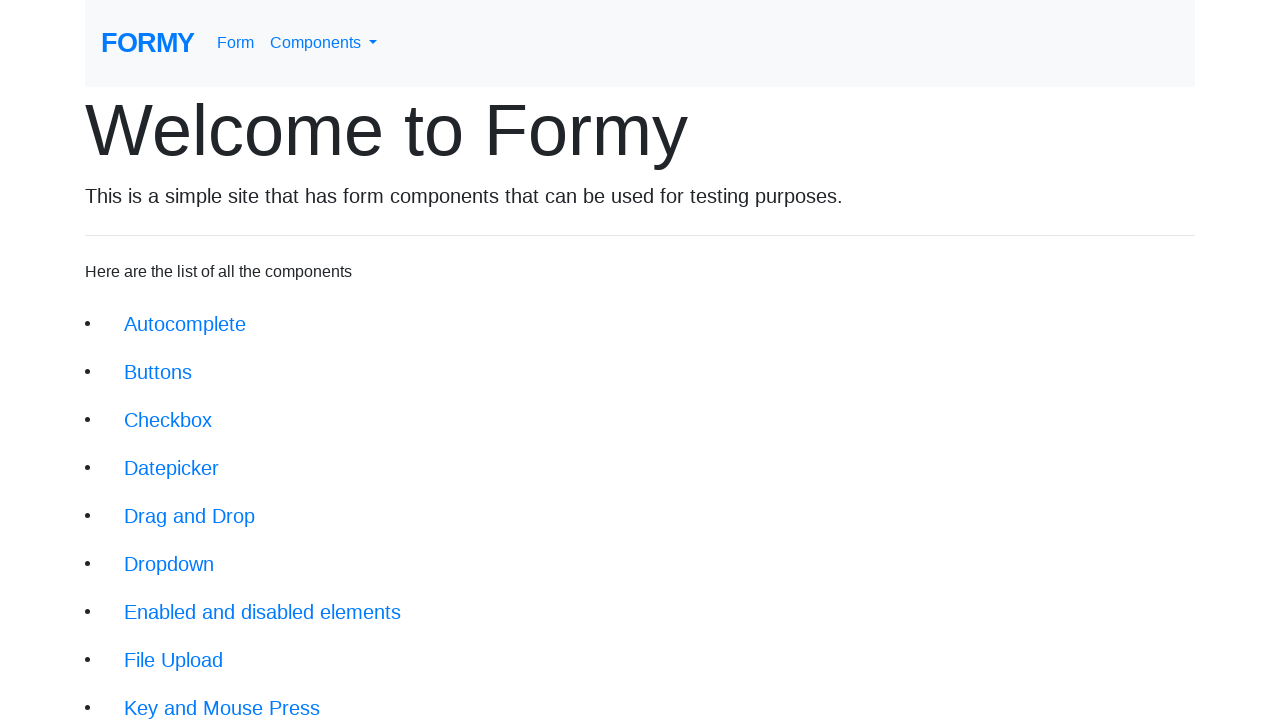

Verified welcome text is present: 'Welcome to Formy'
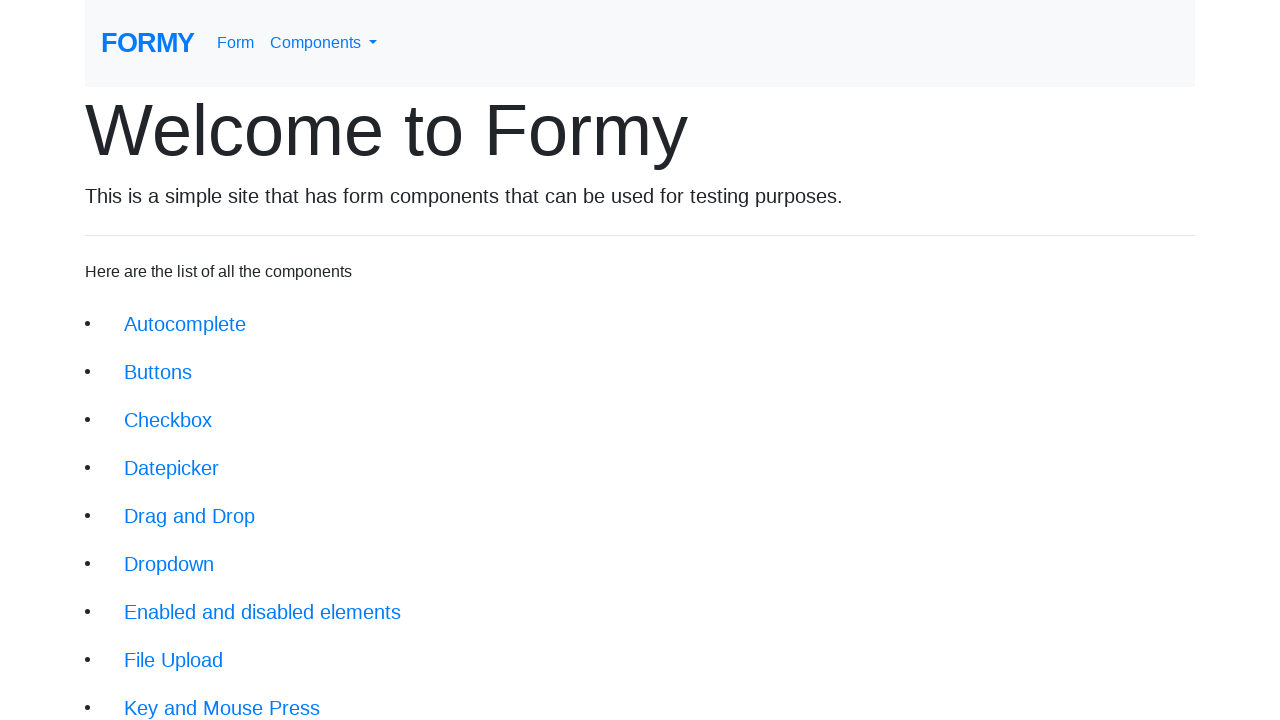

Closed the new tab
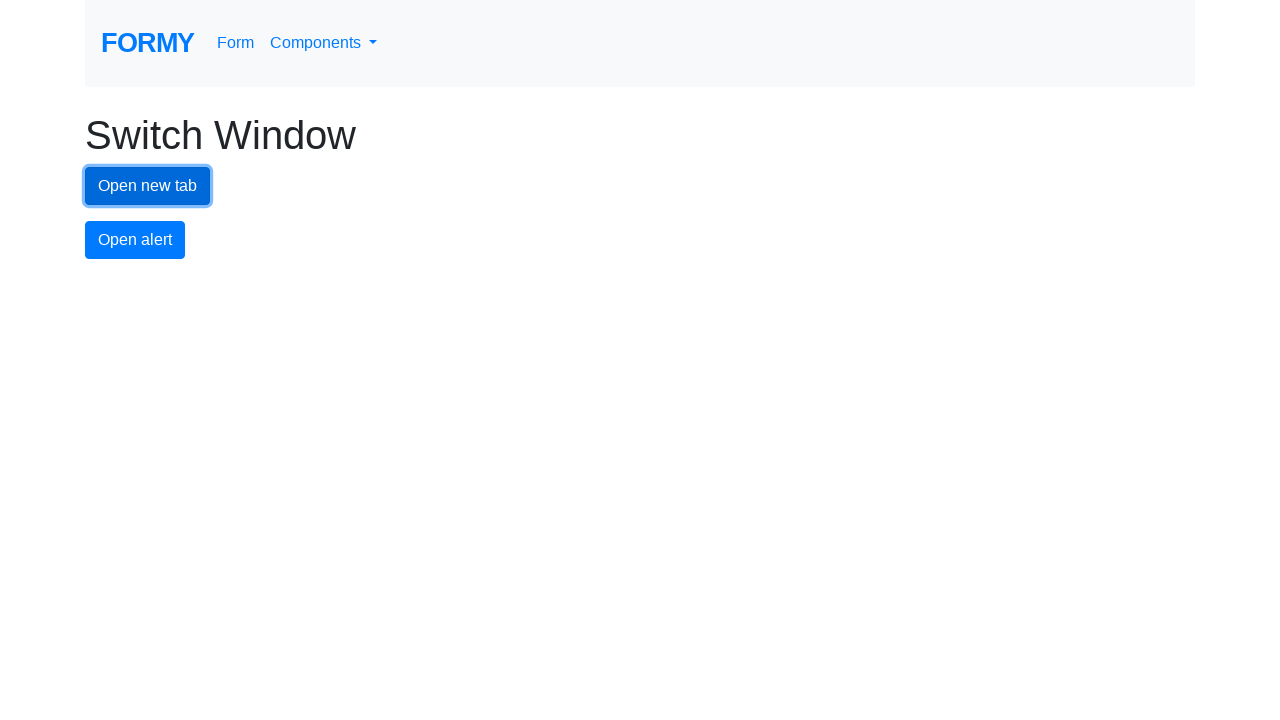

Original page loaded, switched back to original window
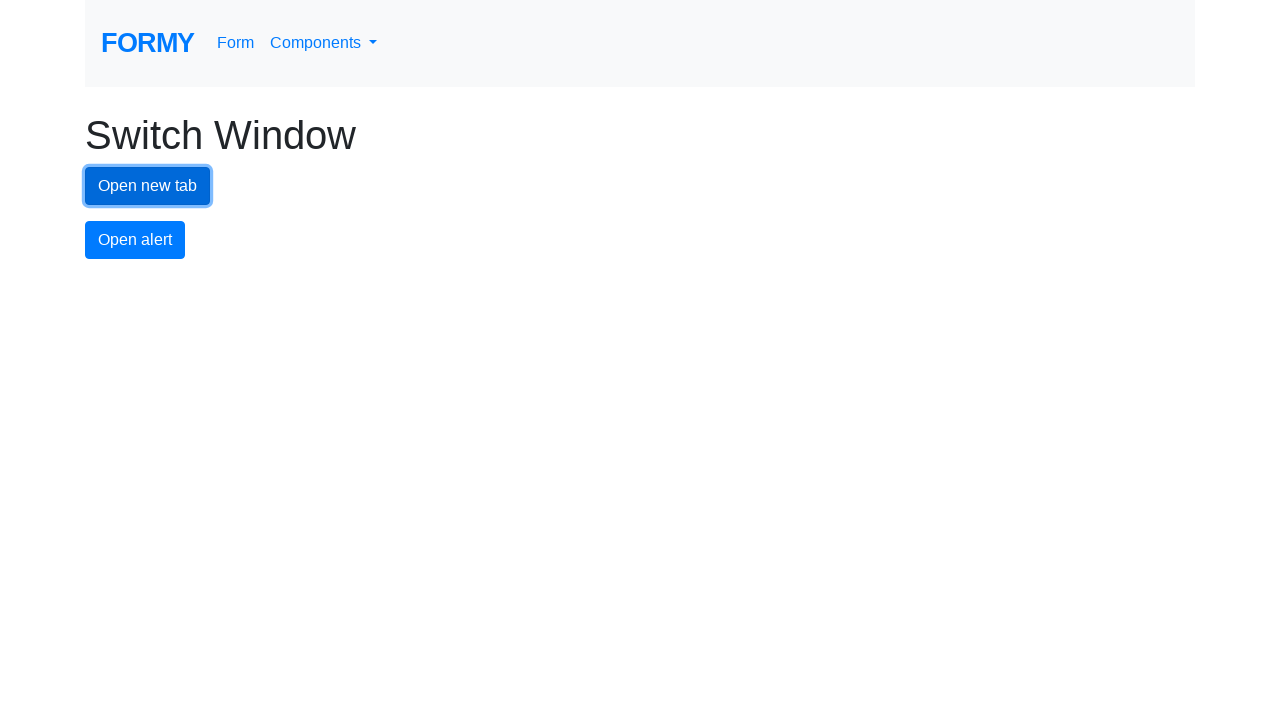

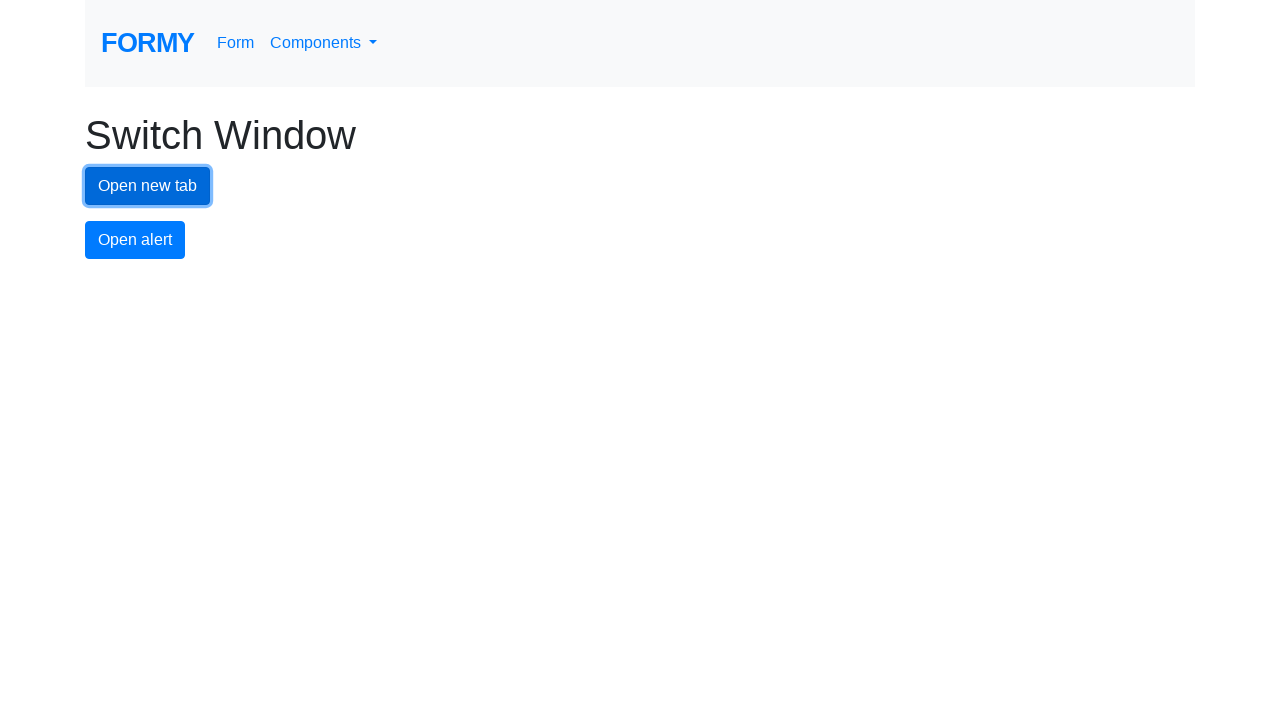